Tests a practice form by filling in first name, last name, and selecting a date of birth using the date picker component

Starting URL: https://demoqa.com/automation-practice-form

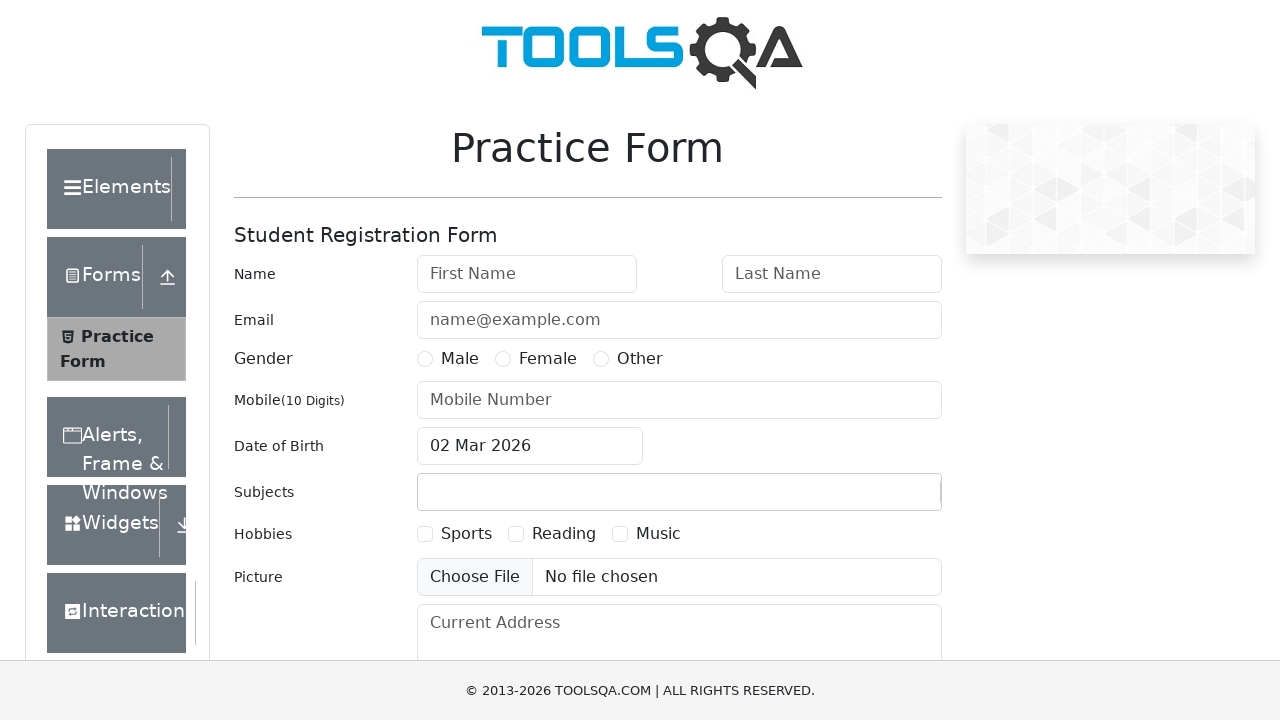

Filled first name field with 'Prasenjit' on input[placeholder='First Name']
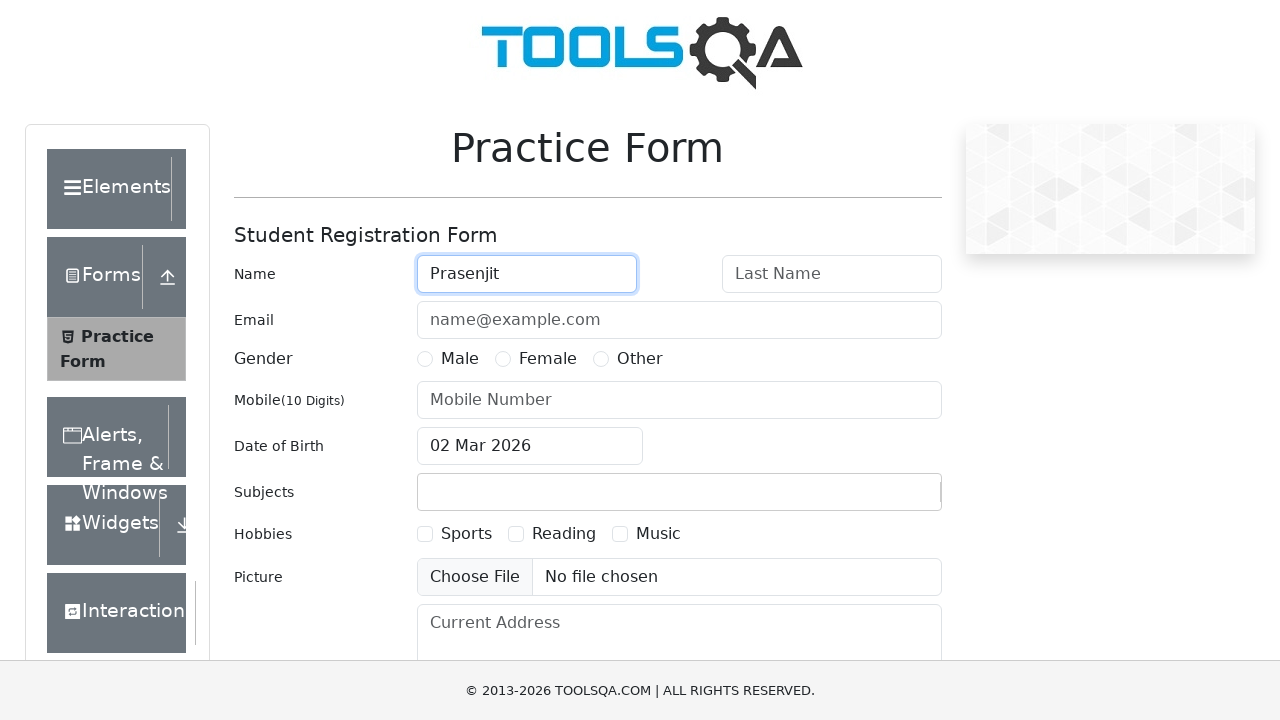

Filled last name field with 'Bhosale' on input[placeholder='Last Name']
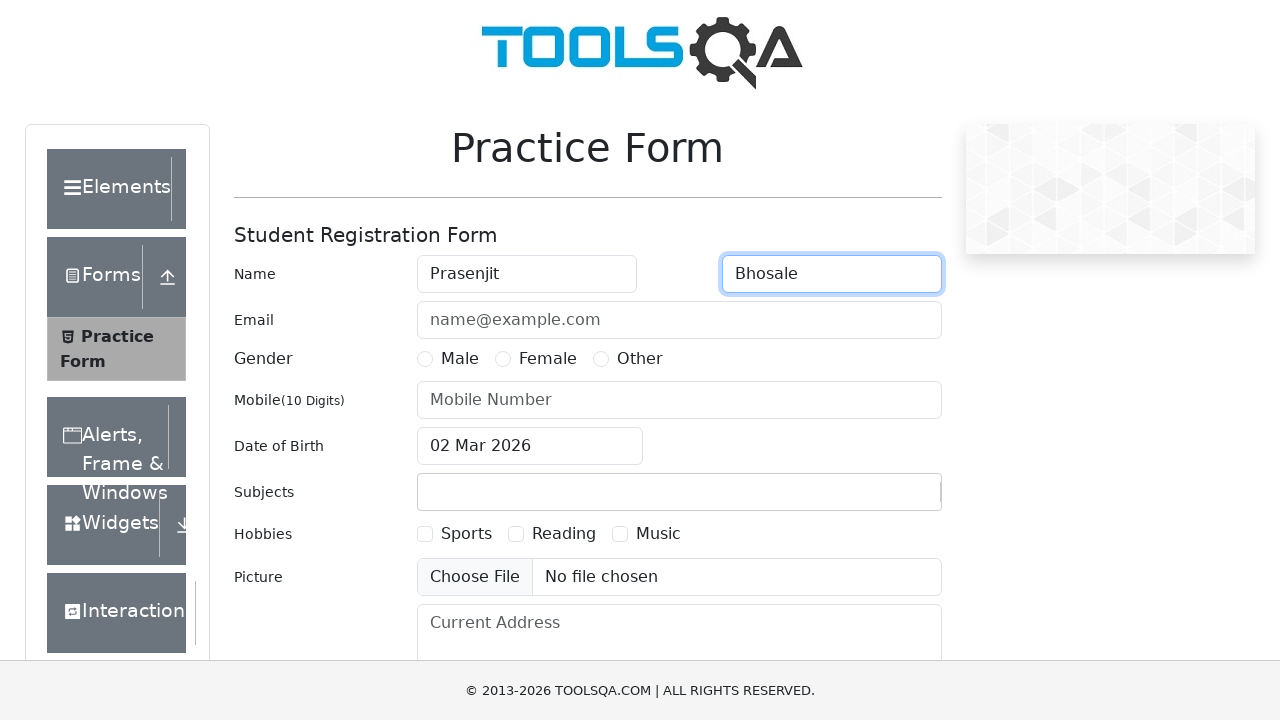

Clicked date of birth input to open date picker at (530, 446) on #dateOfBirthInput
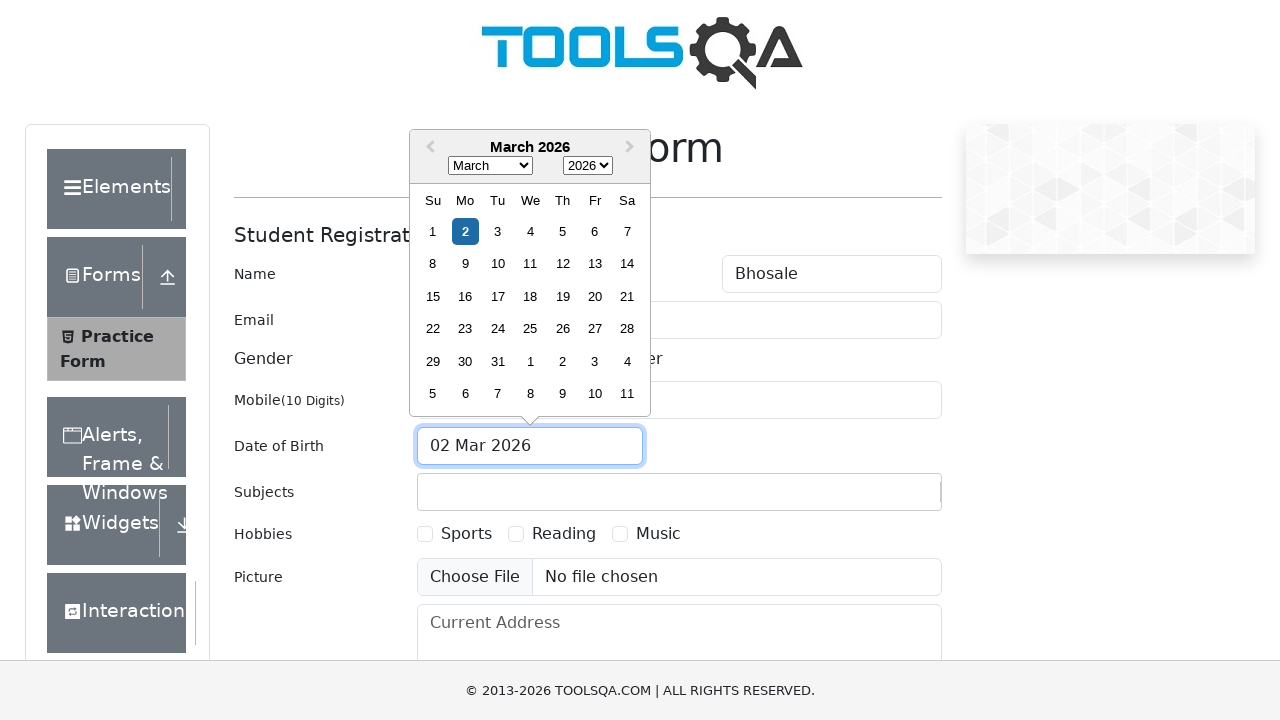

Selected year 2025 from year dropdown on .react-datepicker__year-select
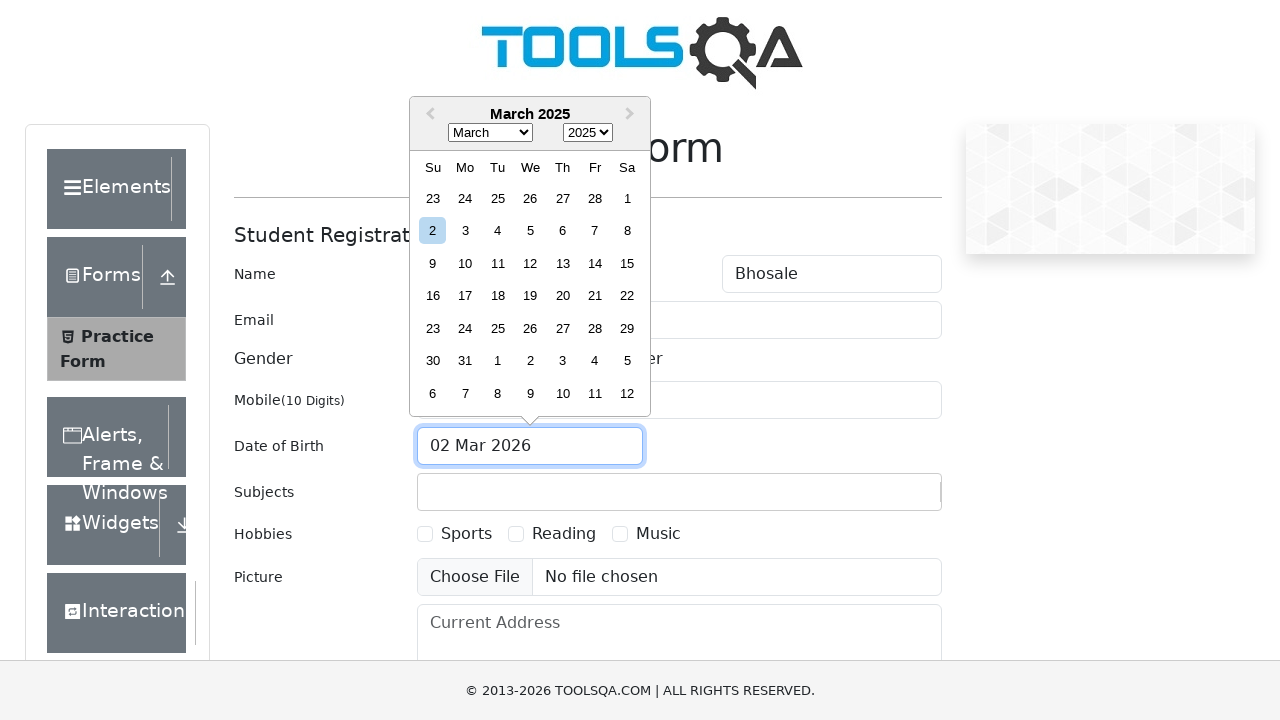

Selected April from month dropdown on .react-datepicker__month-select
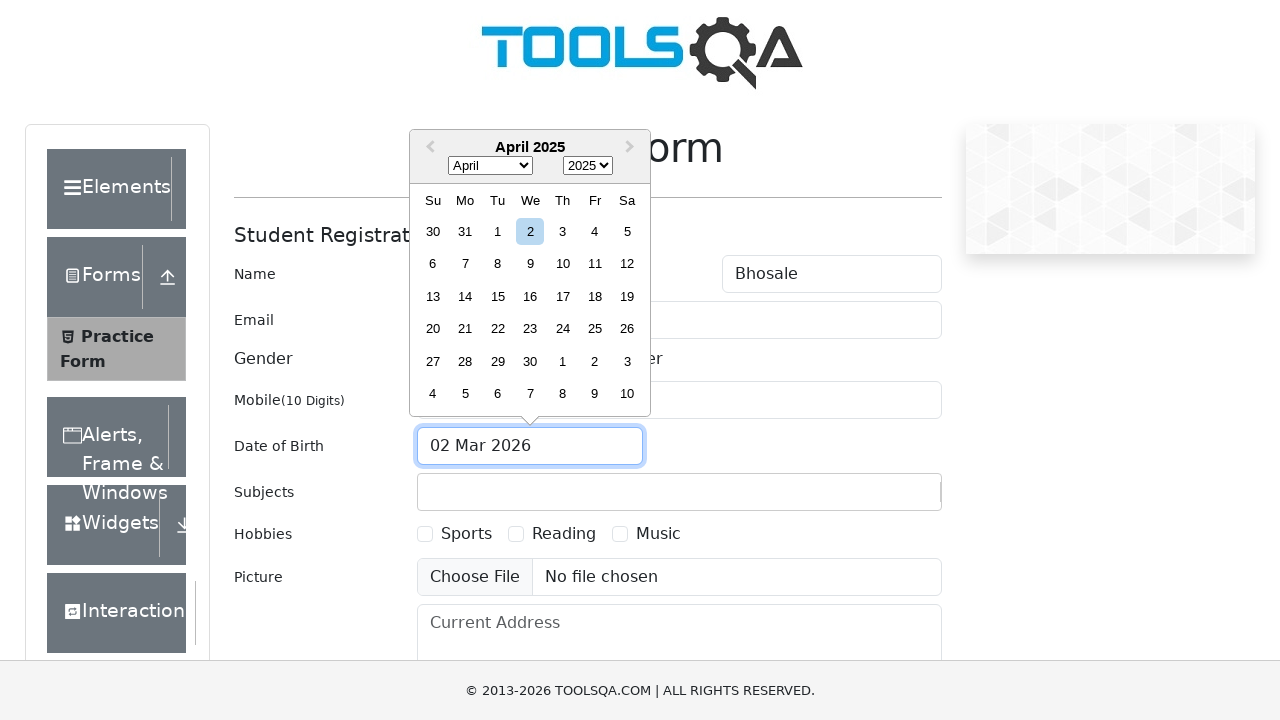

Selected April 16th, 2025 from date picker at (530, 296) on div[aria-label='Choose Wednesday, April 16th, 2025']
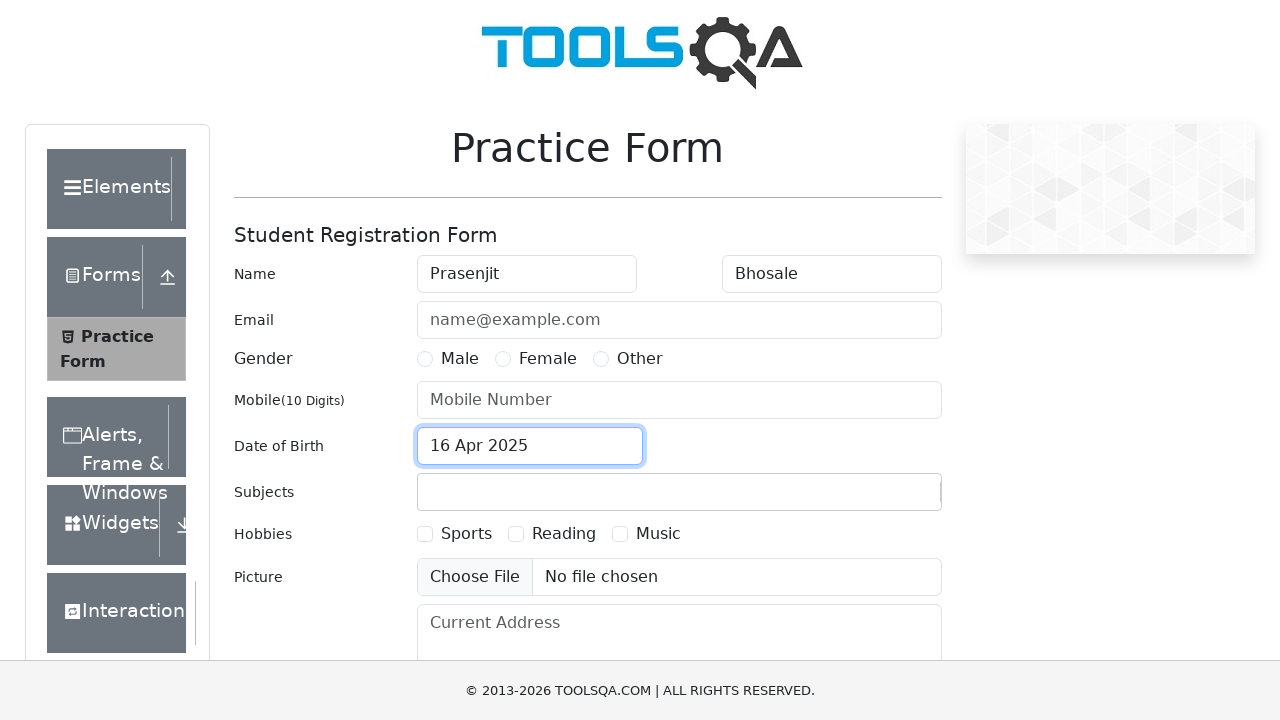

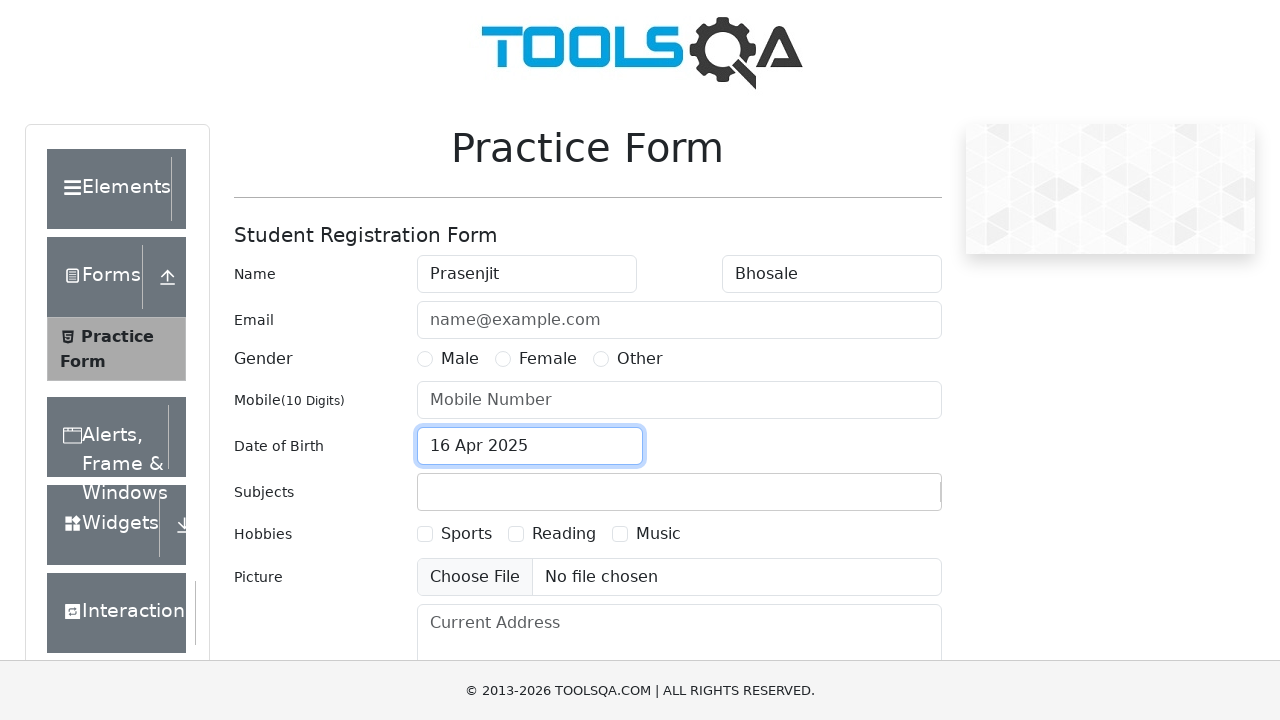